Tests that new items are appended to the bottom of the todo list by creating 3 items and verifying the count

Starting URL: https://demo.playwright.dev/todomvc

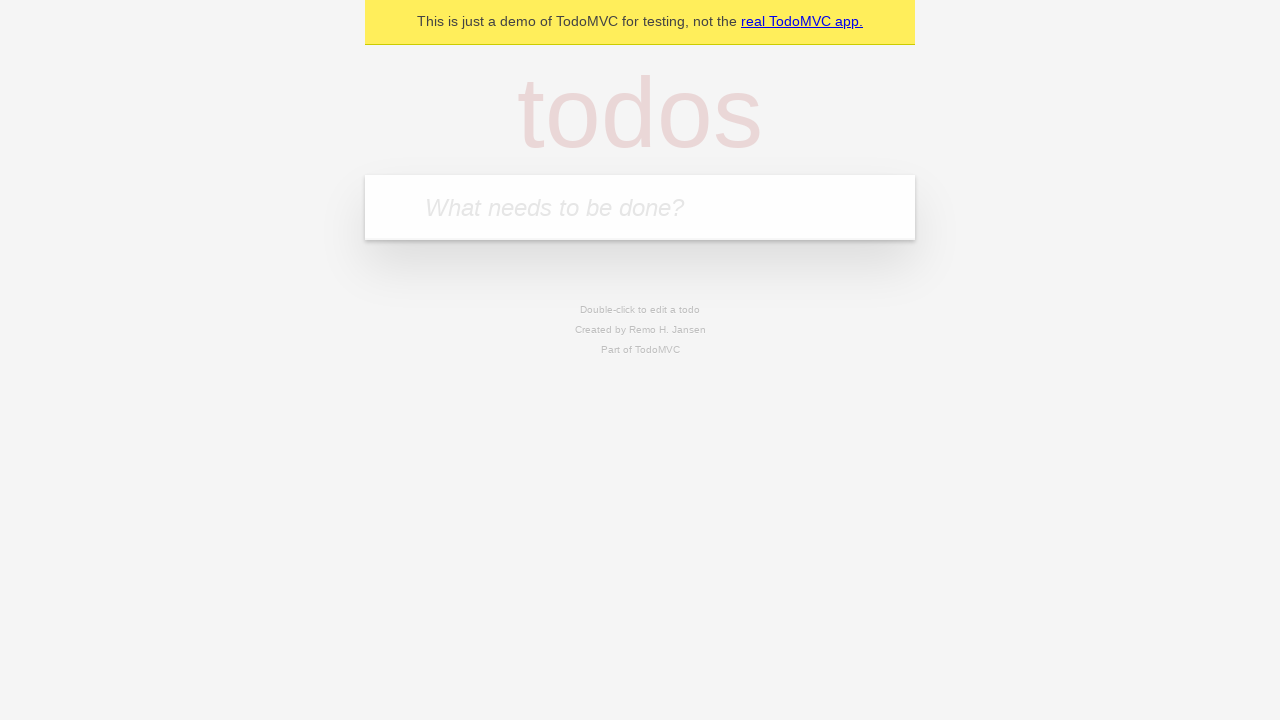

Located the todo input field
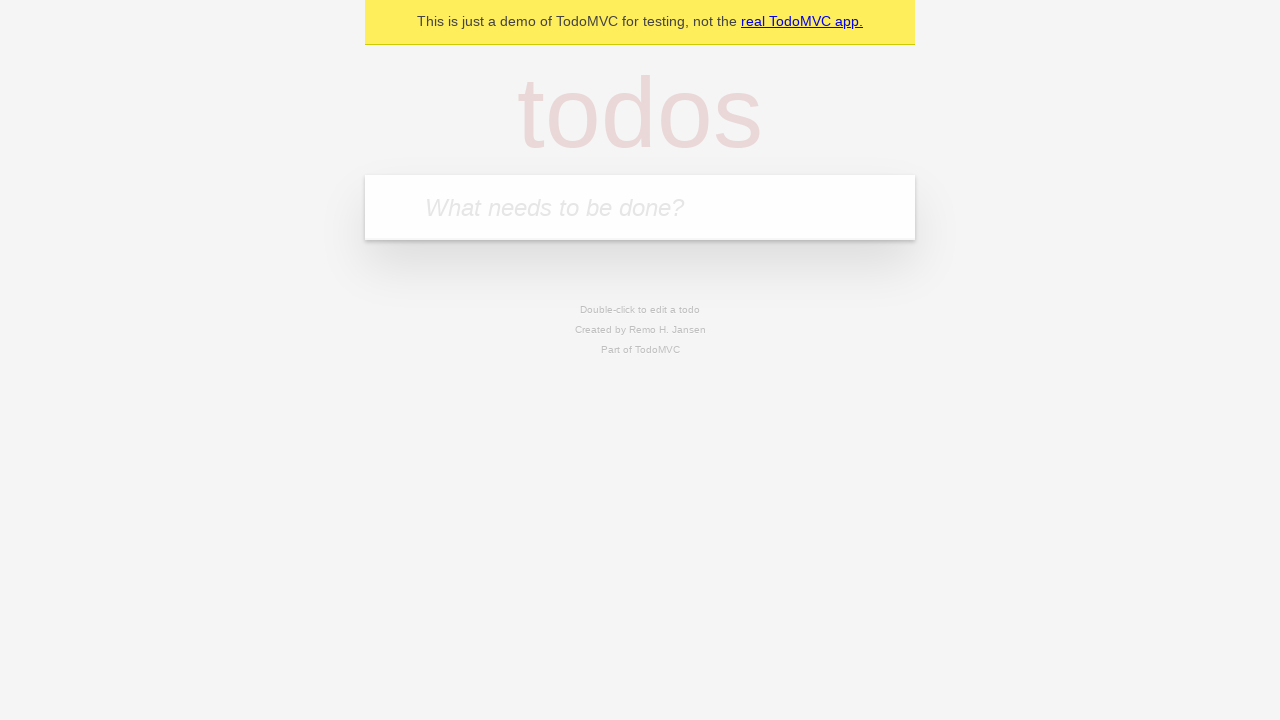

Filled todo input with 'buy some cheese' on internal:attr=[placeholder="What needs to be done?"i]
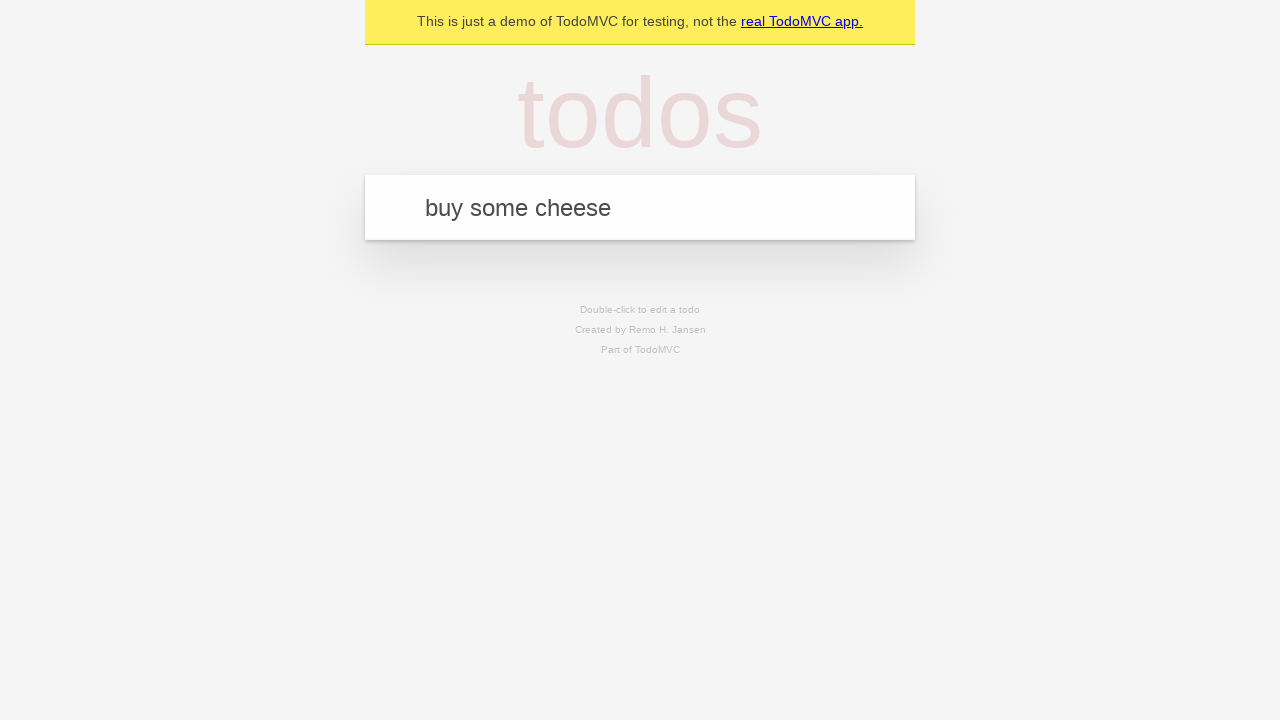

Pressed Enter to add todo item 'buy some cheese' on internal:attr=[placeholder="What needs to be done?"i]
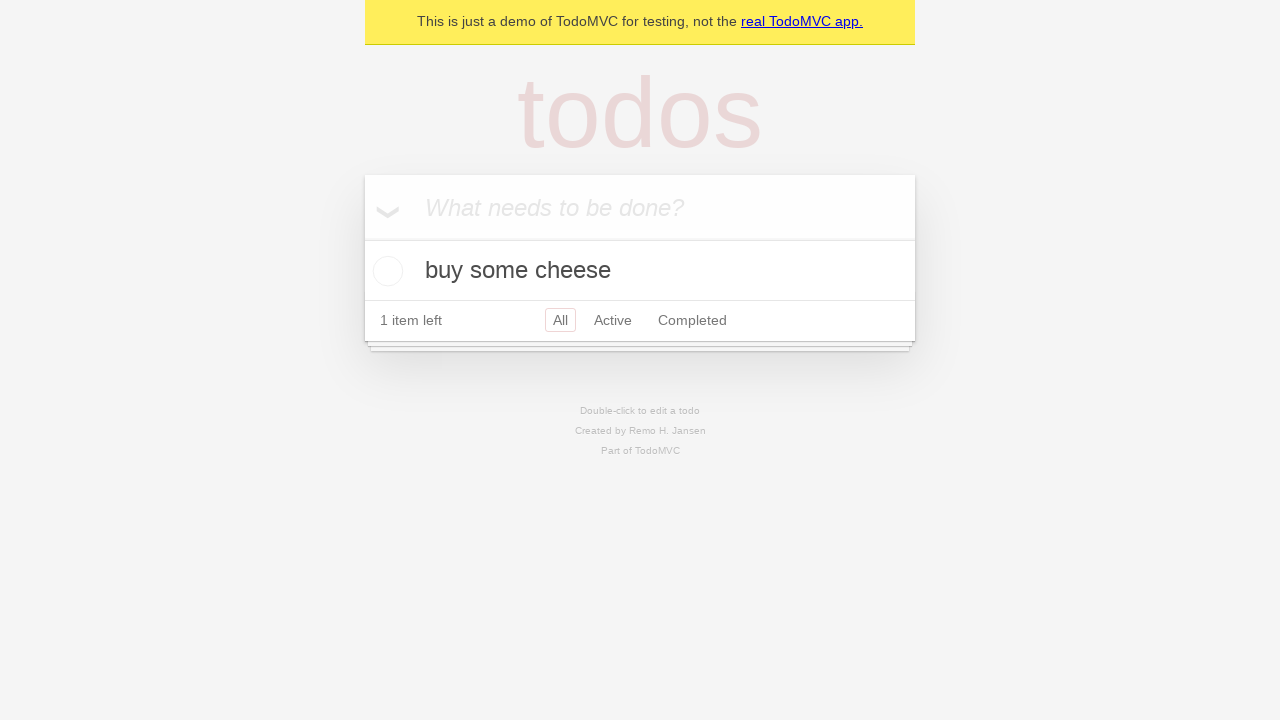

Filled todo input with 'feed the cat' on internal:attr=[placeholder="What needs to be done?"i]
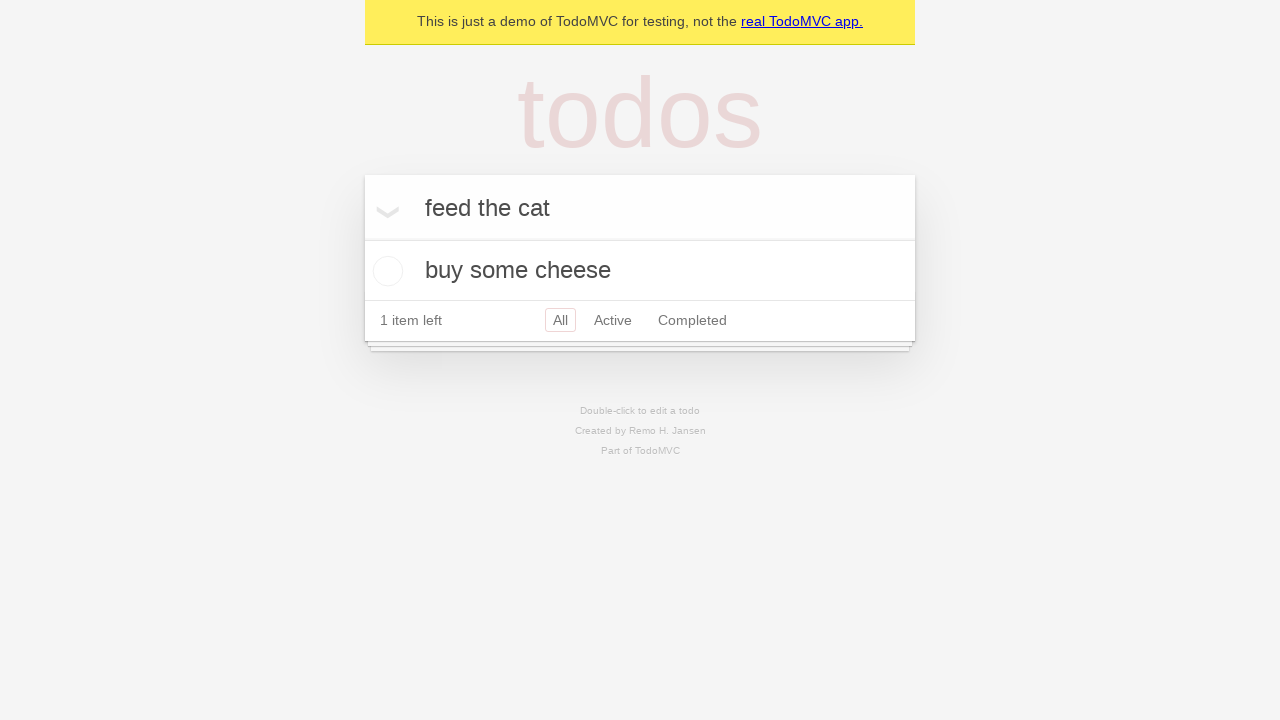

Pressed Enter to add todo item 'feed the cat' on internal:attr=[placeholder="What needs to be done?"i]
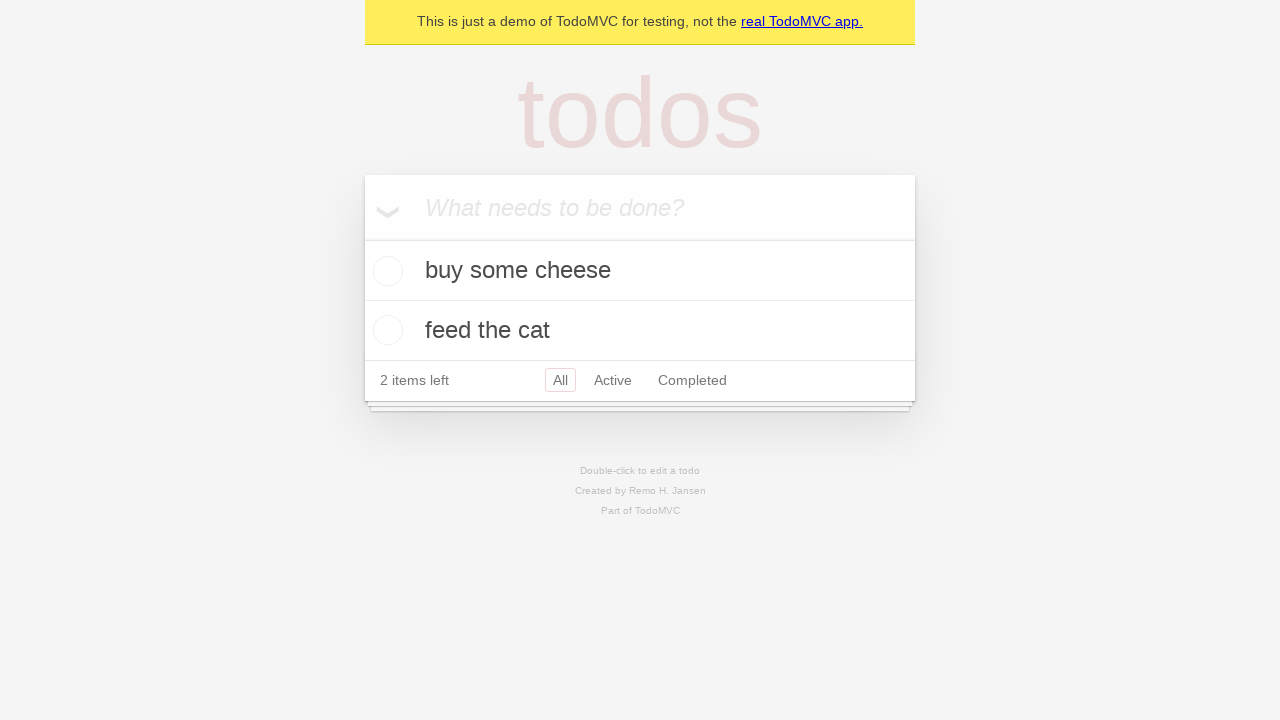

Filled todo input with 'book a doctors appointment' on internal:attr=[placeholder="What needs to be done?"i]
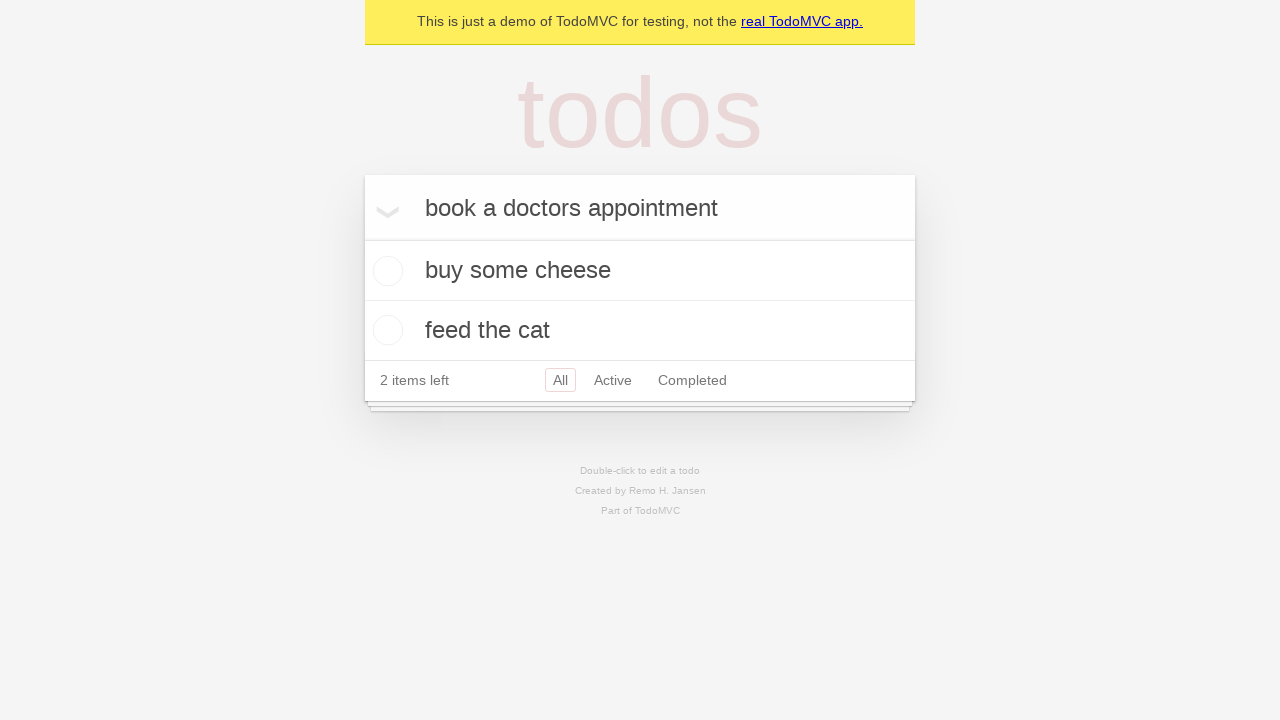

Pressed Enter to add todo item 'book a doctors appointment' on internal:attr=[placeholder="What needs to be done?"i]
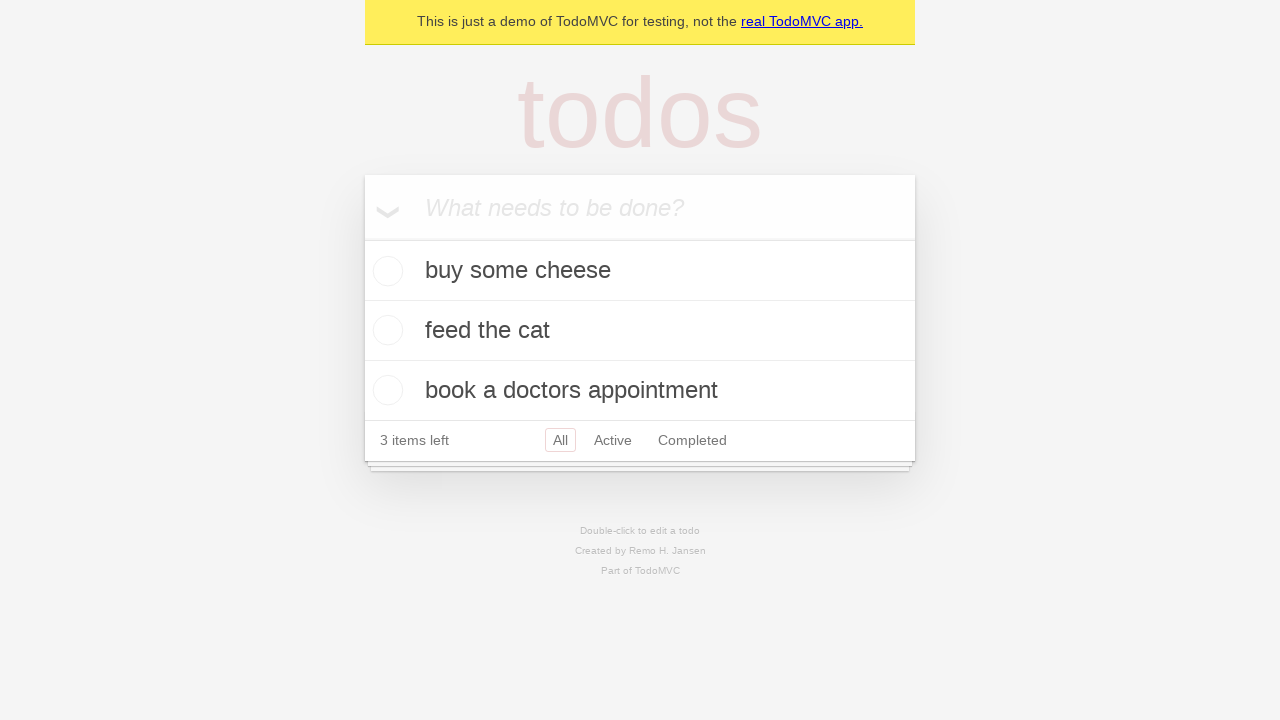

Waited for all 3 todo items to appear in the list
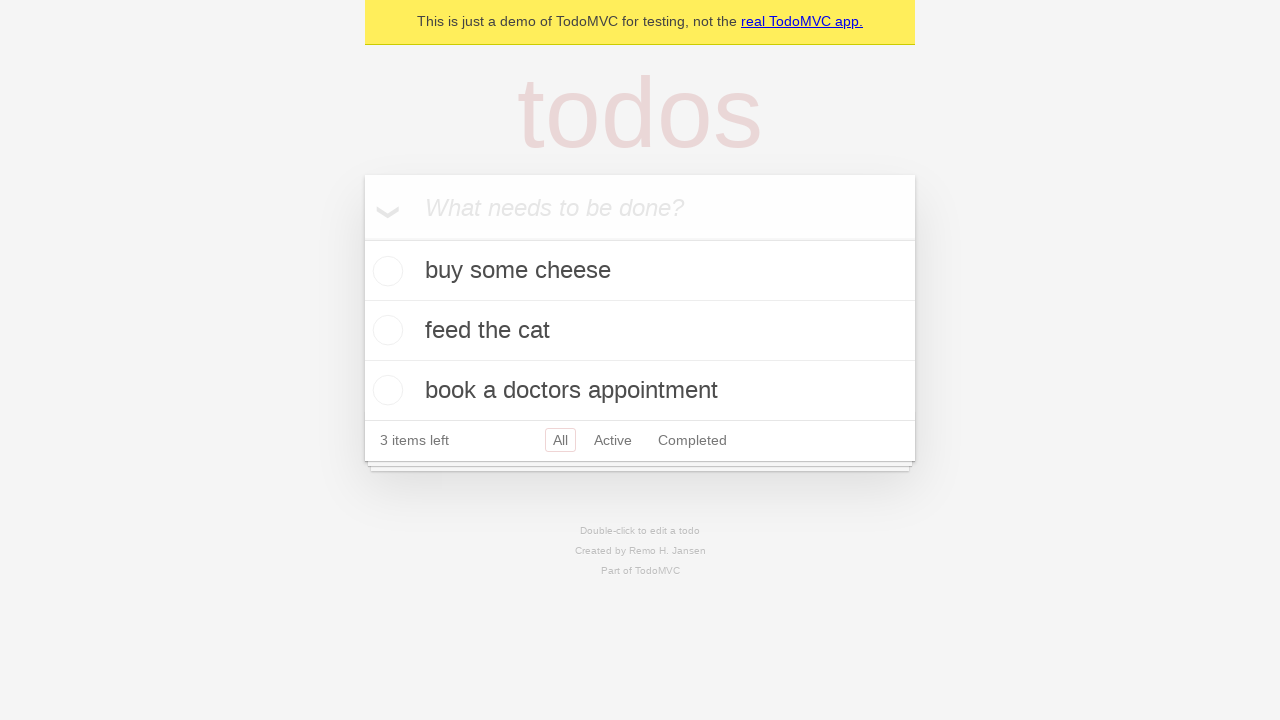

Verified '3 items left' counter is displayed
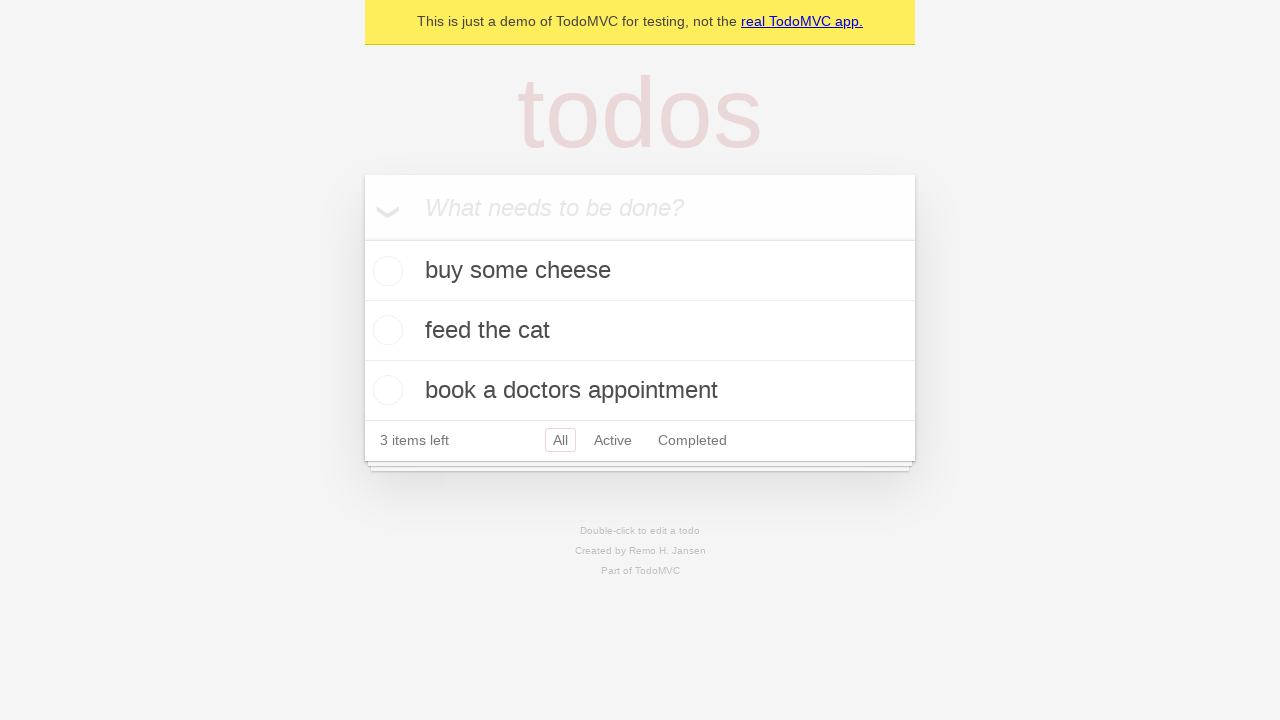

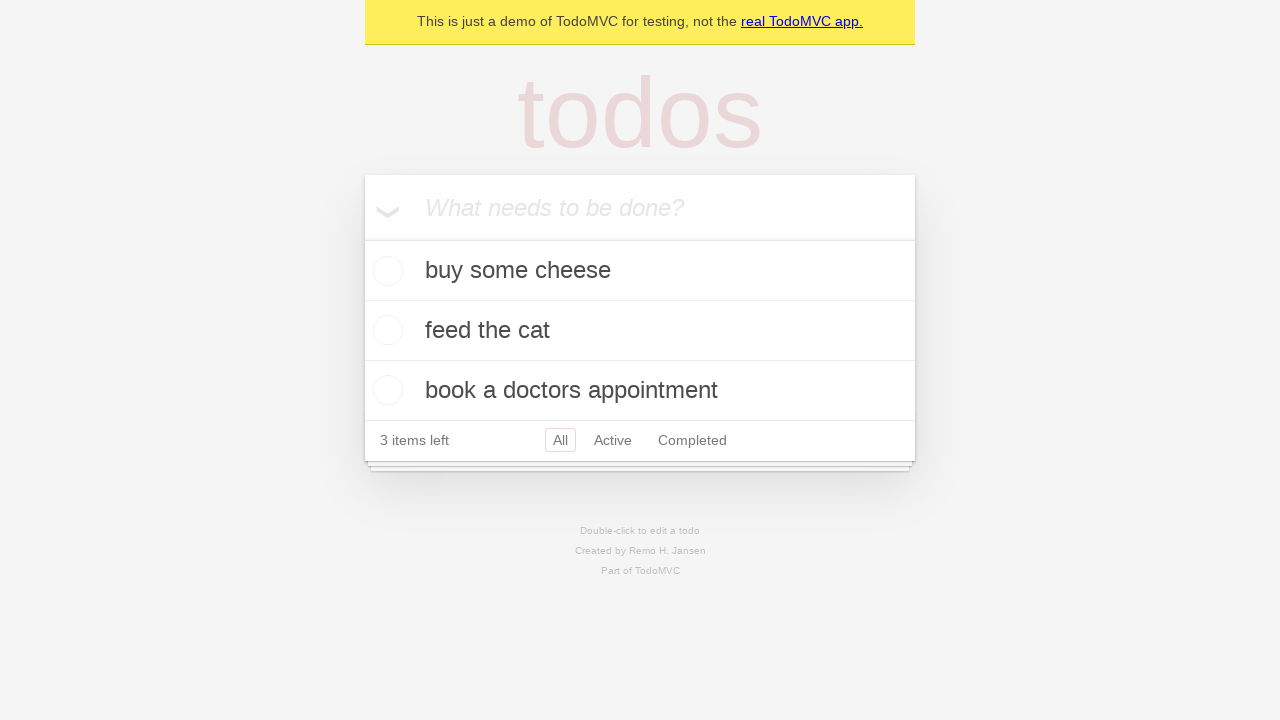